Tests login validation by attempting to login without entering credentials and verifying the error message

Starting URL: https://www.saucedemo.com

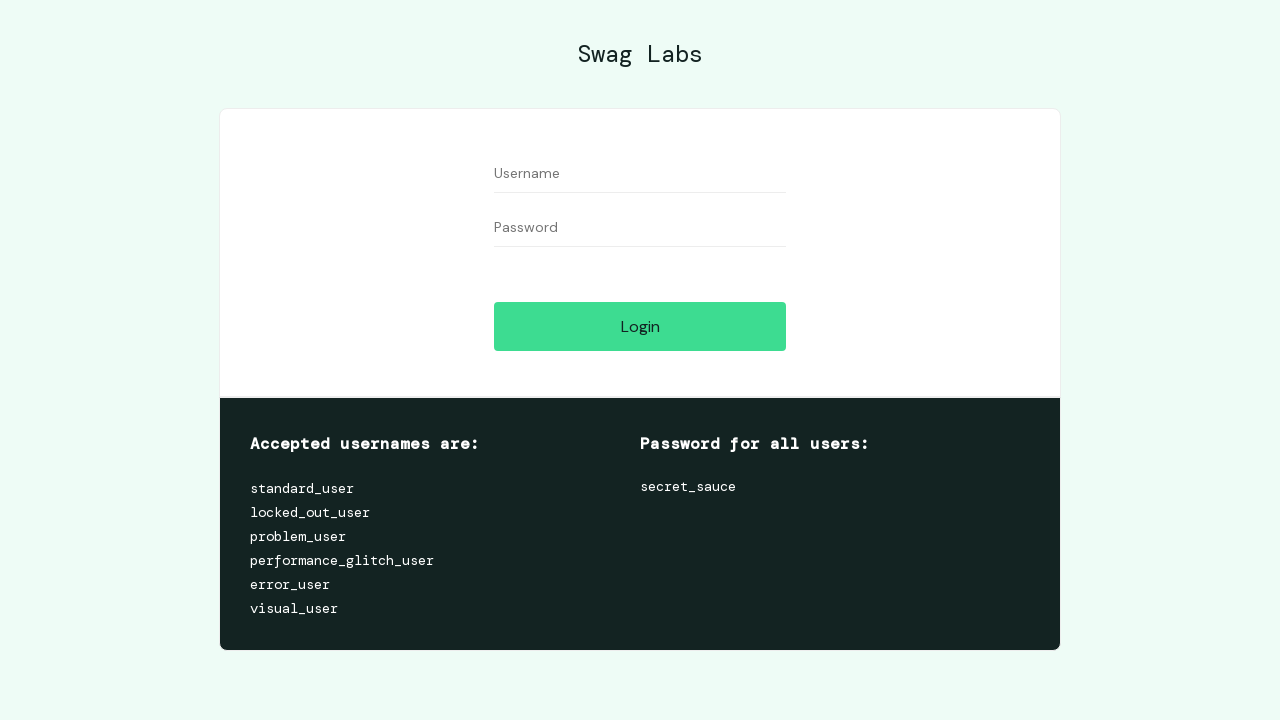

Clicked login button without entering credentials at (640, 326) on input[data-test="login-button"]
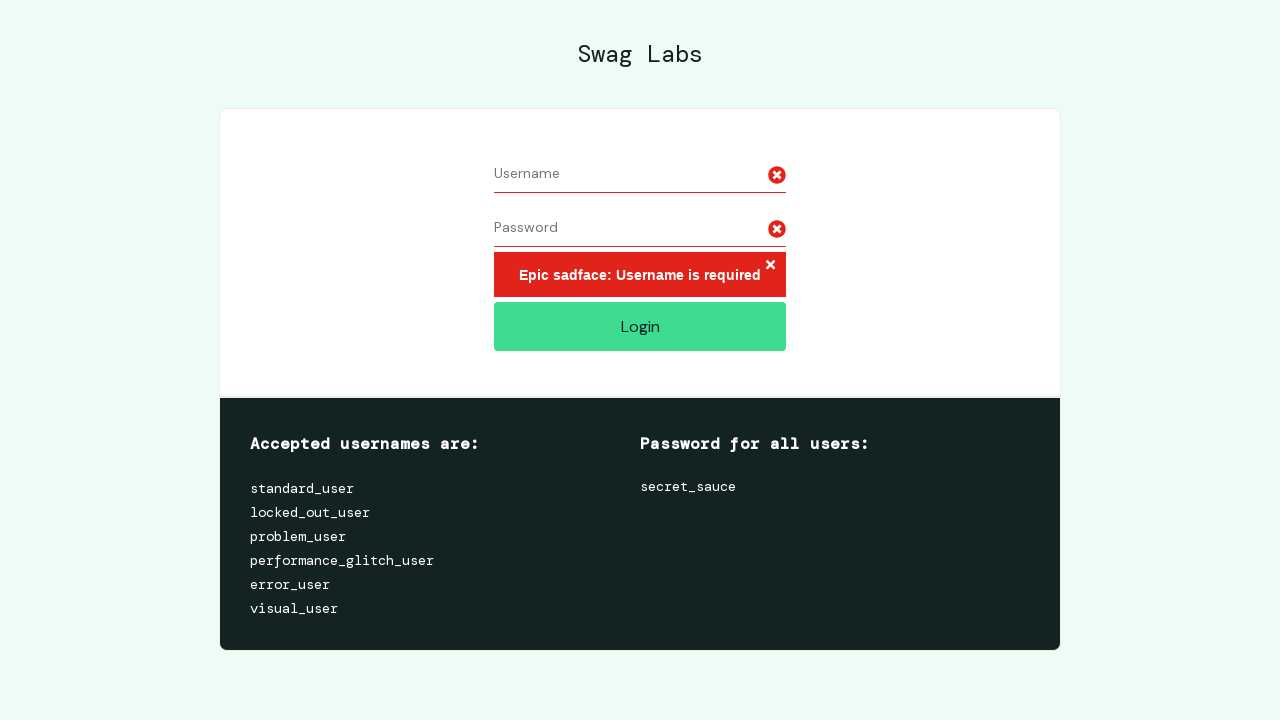

Error message appeared after attempting login without credentials
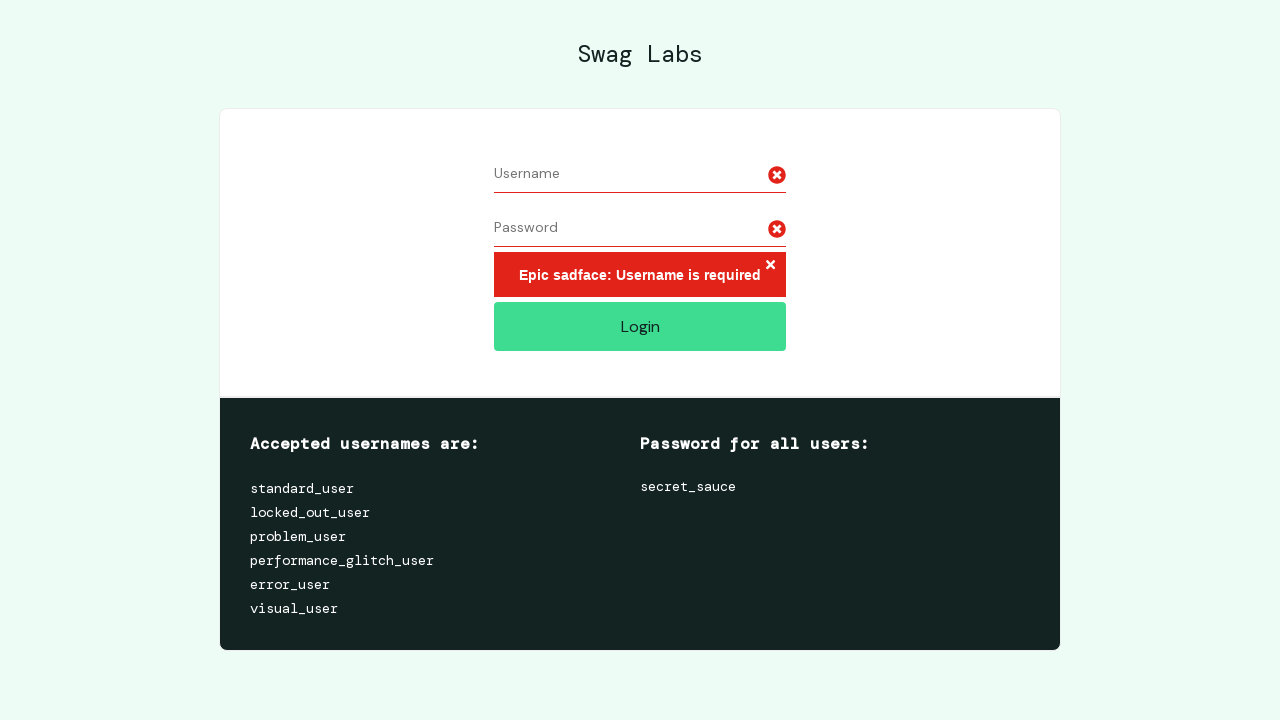

Verified error message displays 'Epic sadface: Username is required'
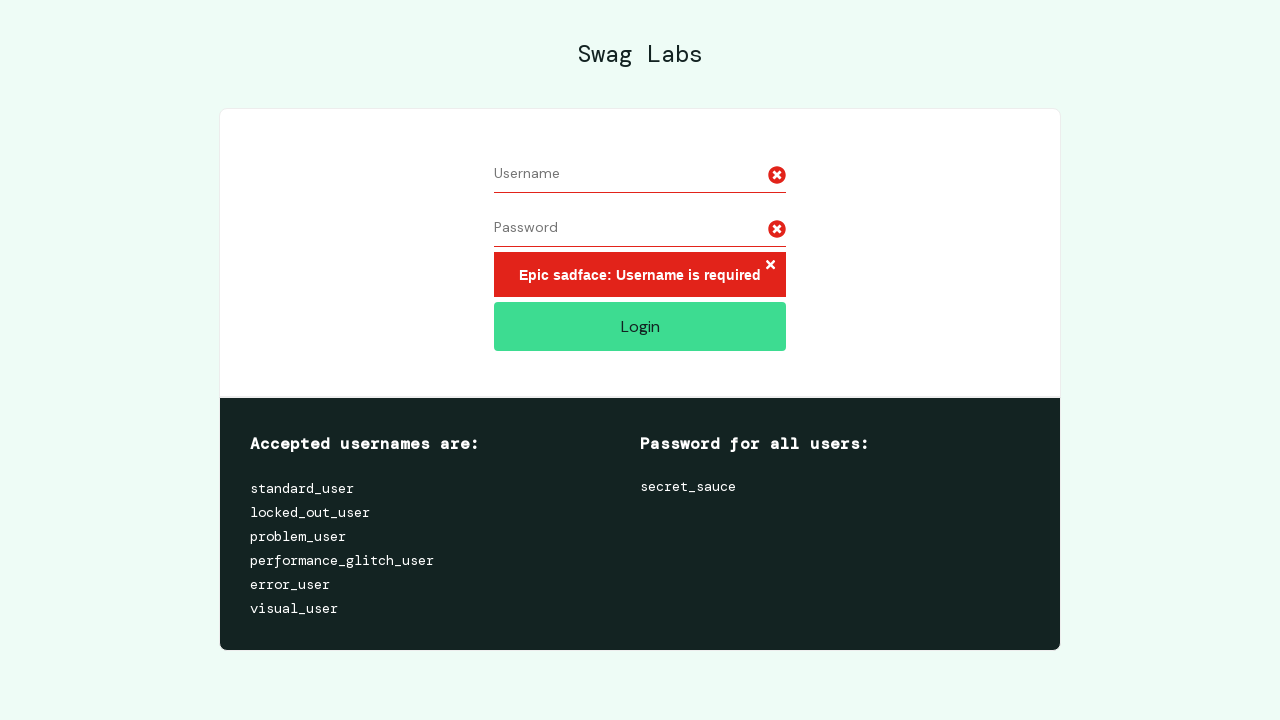

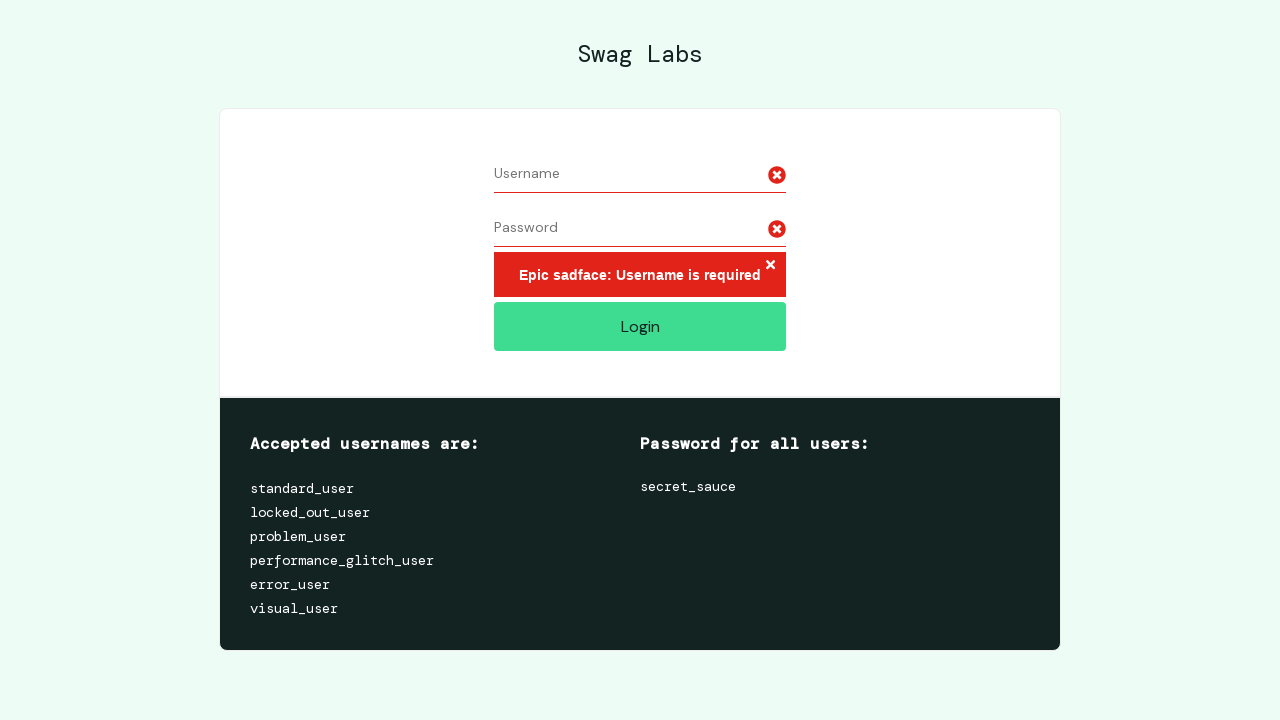